Tests that an error message appears when trying to save an employee with an empty name field

Starting URL: https://devmountain-qa.github.io/employee-manager/1.2_Version/index.html

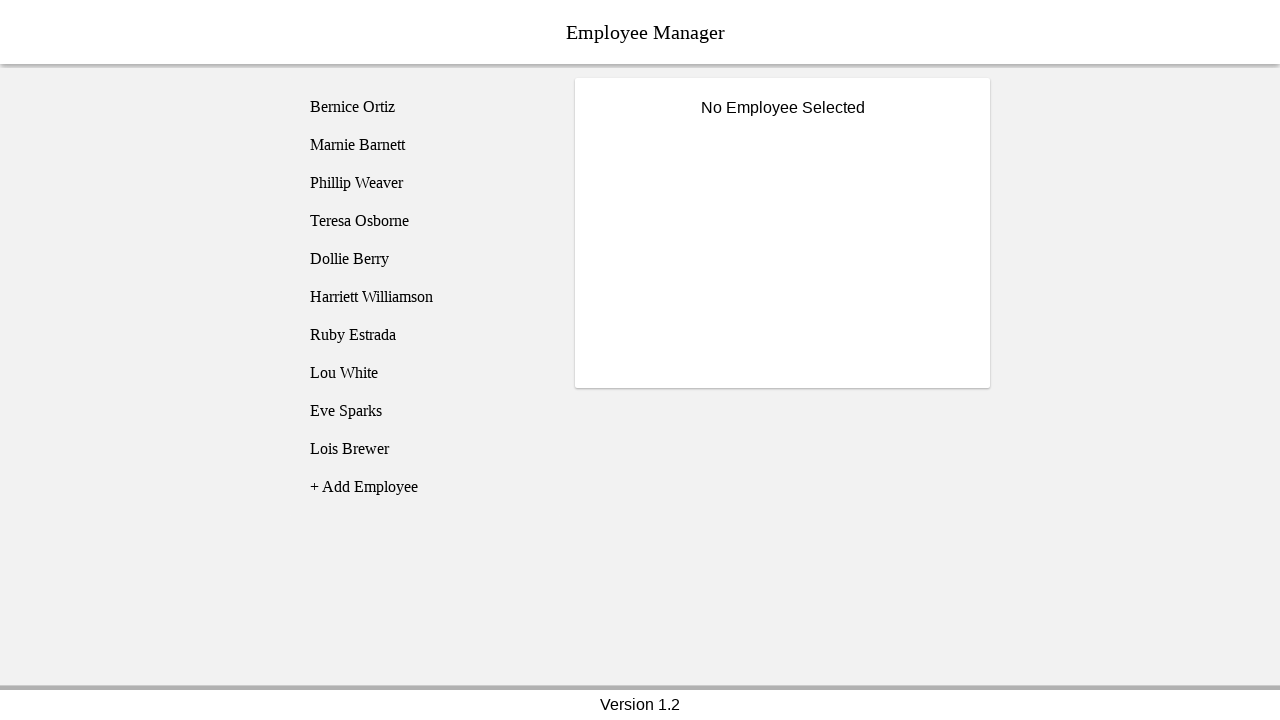

Clicked on Bernice Ortiz employee at (425, 107) on [name='employee1']
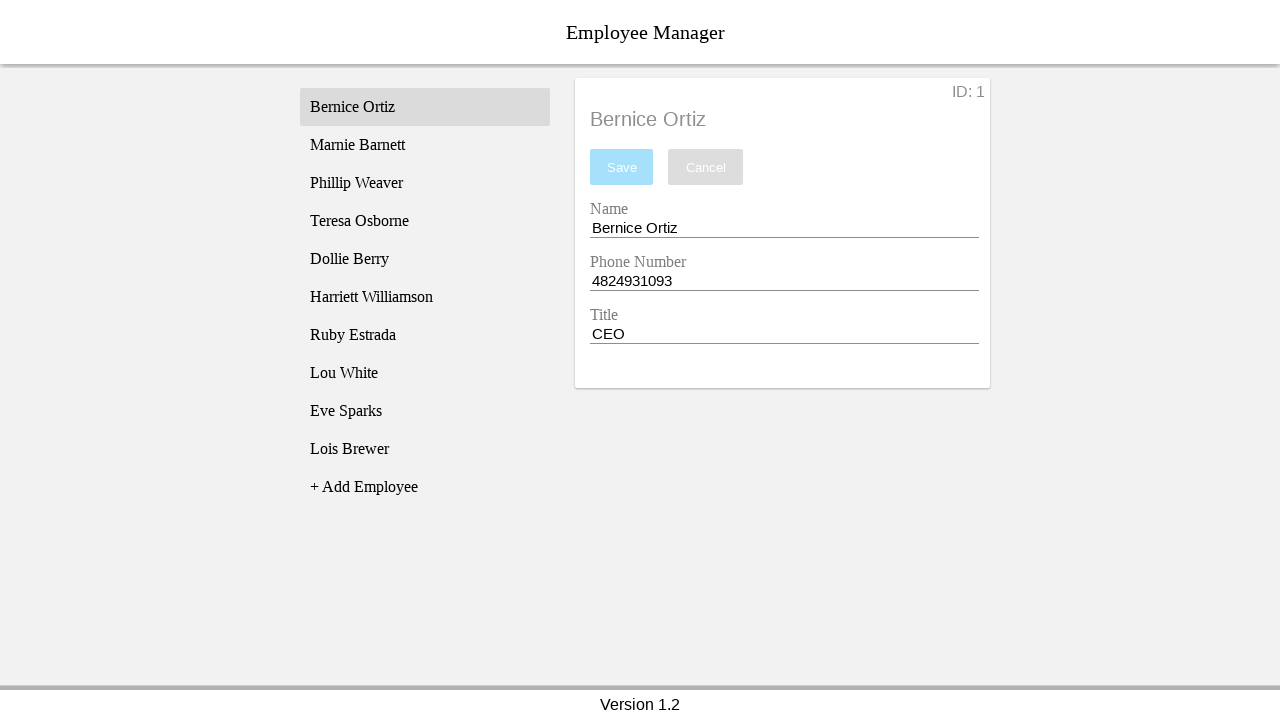

Name input field became visible
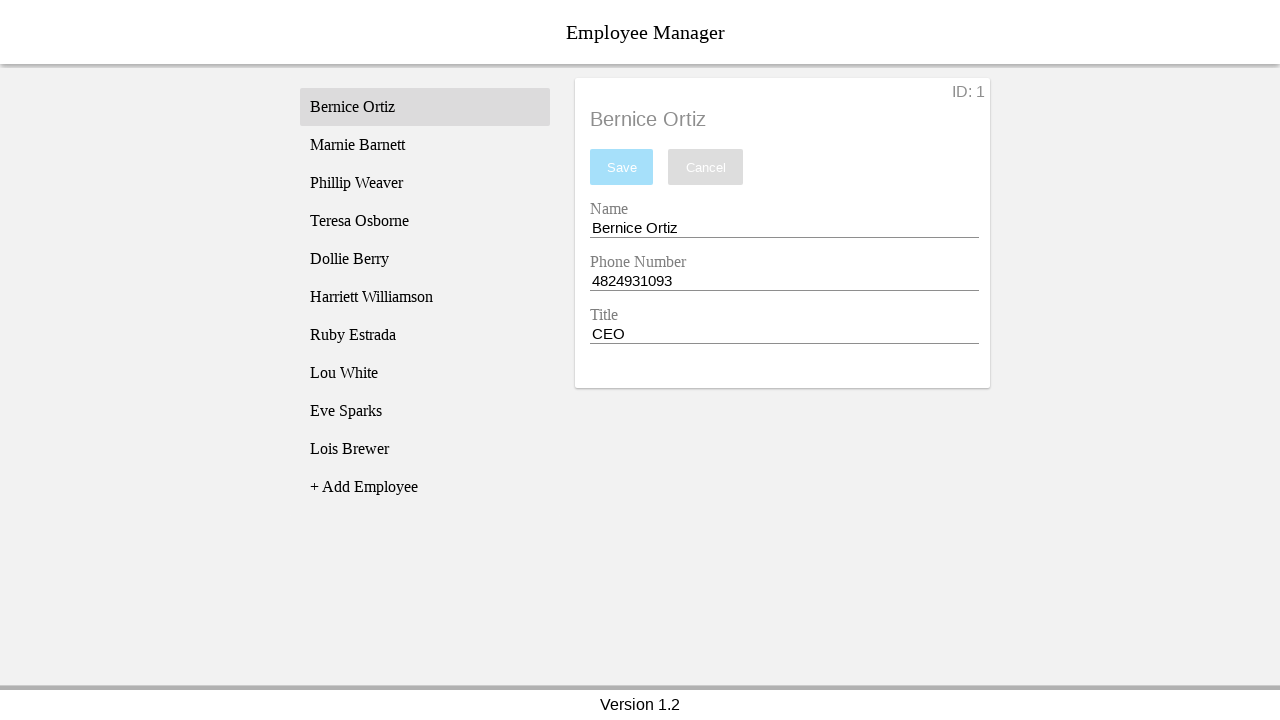

Cleared the name input field on [name='nameEntry']
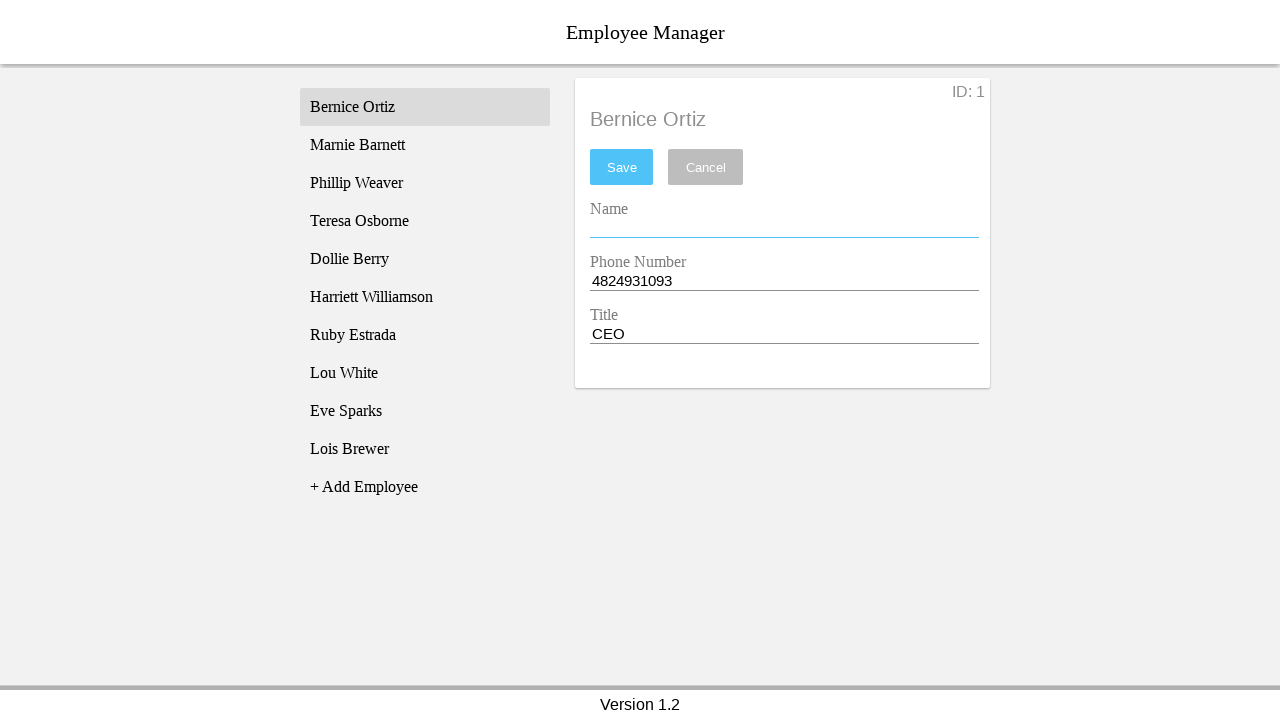

Clicked save button with empty name field at (622, 167) on #saveBtn
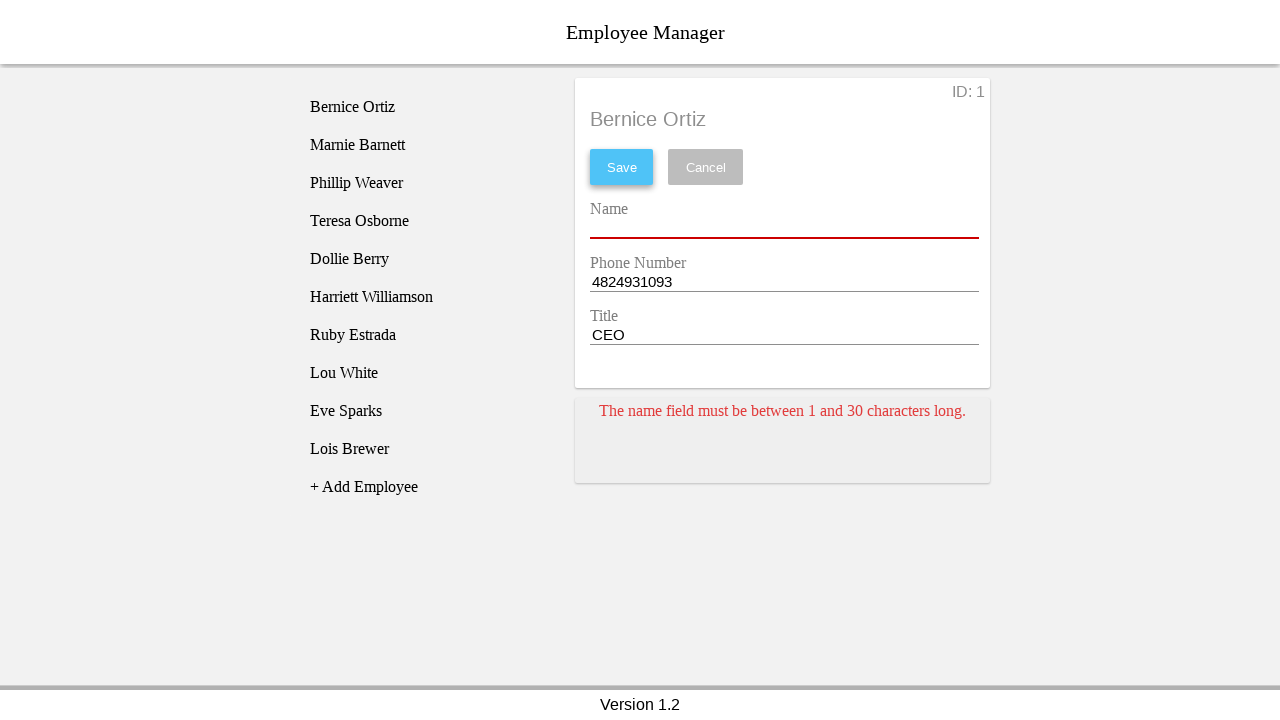

Error message card appeared on screen
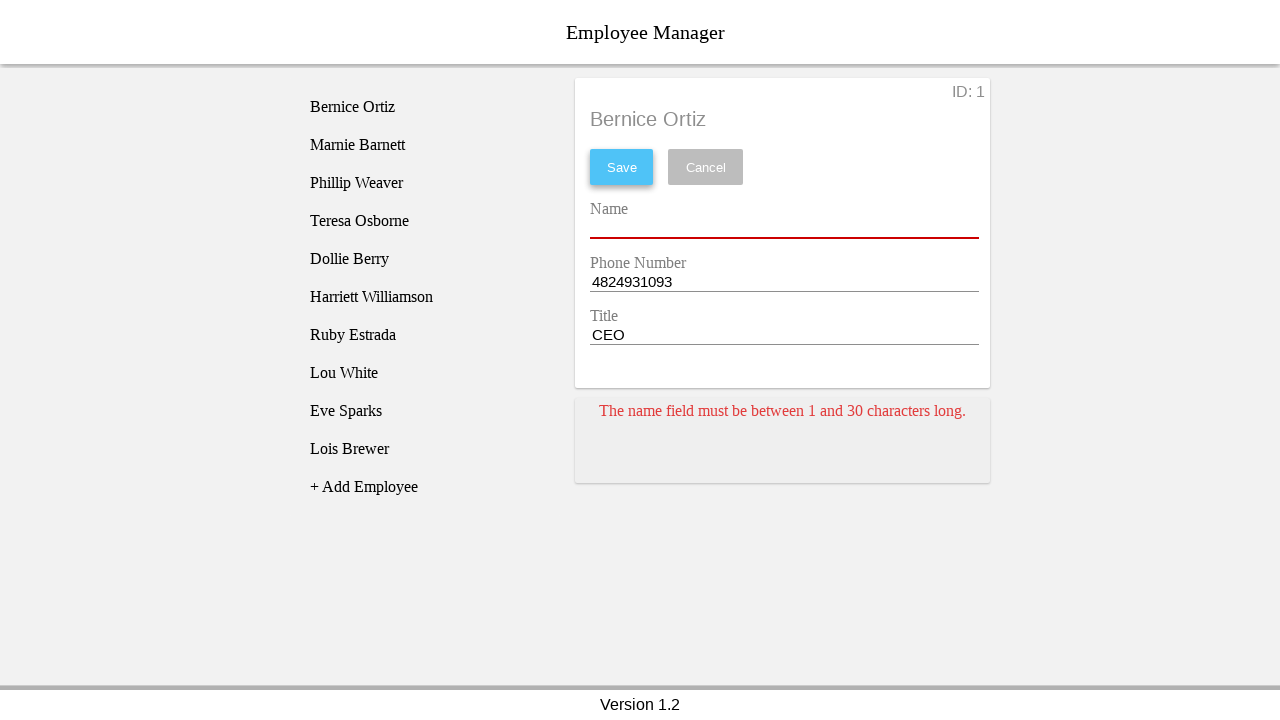

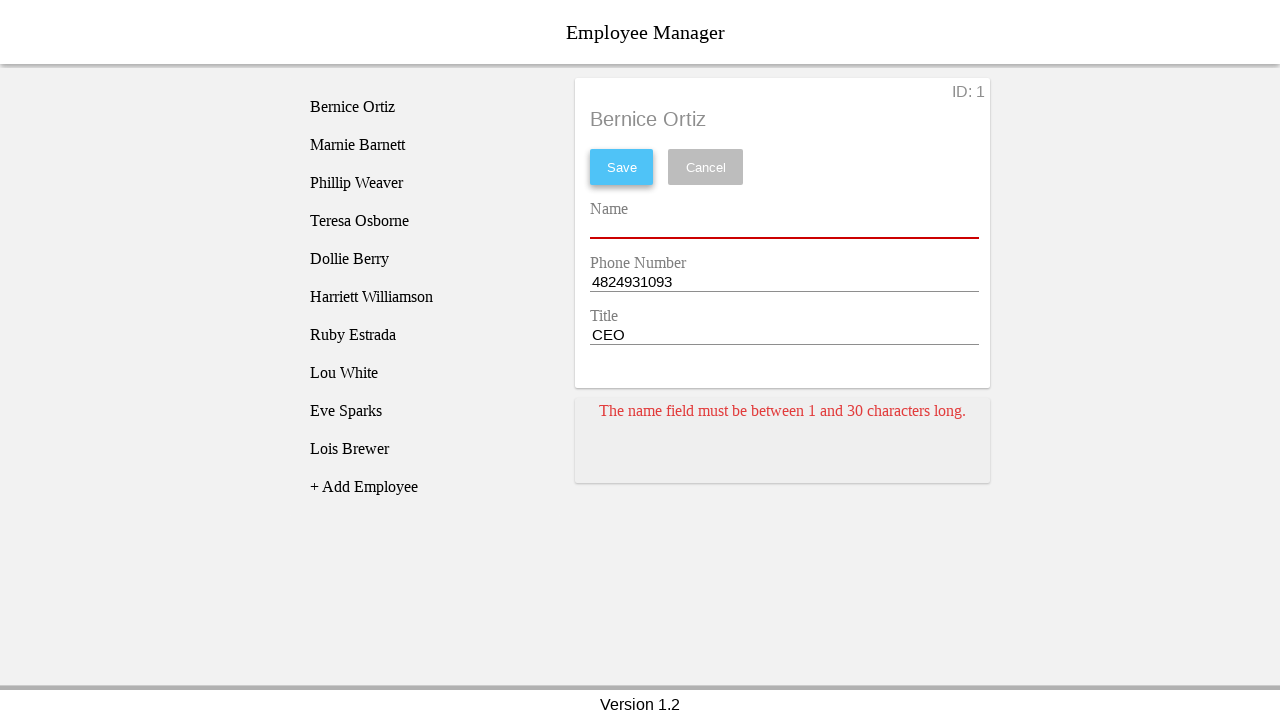